Tests page refresh functionality by filling a text area field and then refreshing the page to verify the field is cleared

Starting URL: https://omayo.blogspot.com/

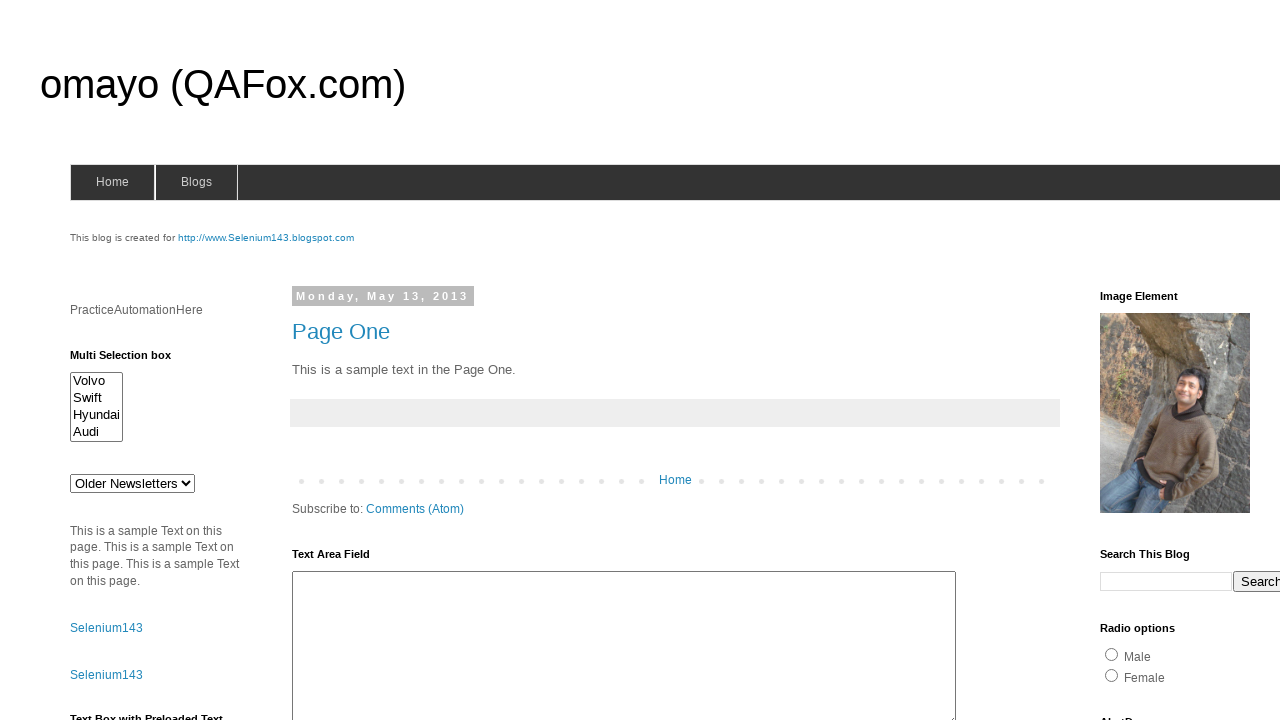

Filled text area field with 'Arun Motoori' on #ta1
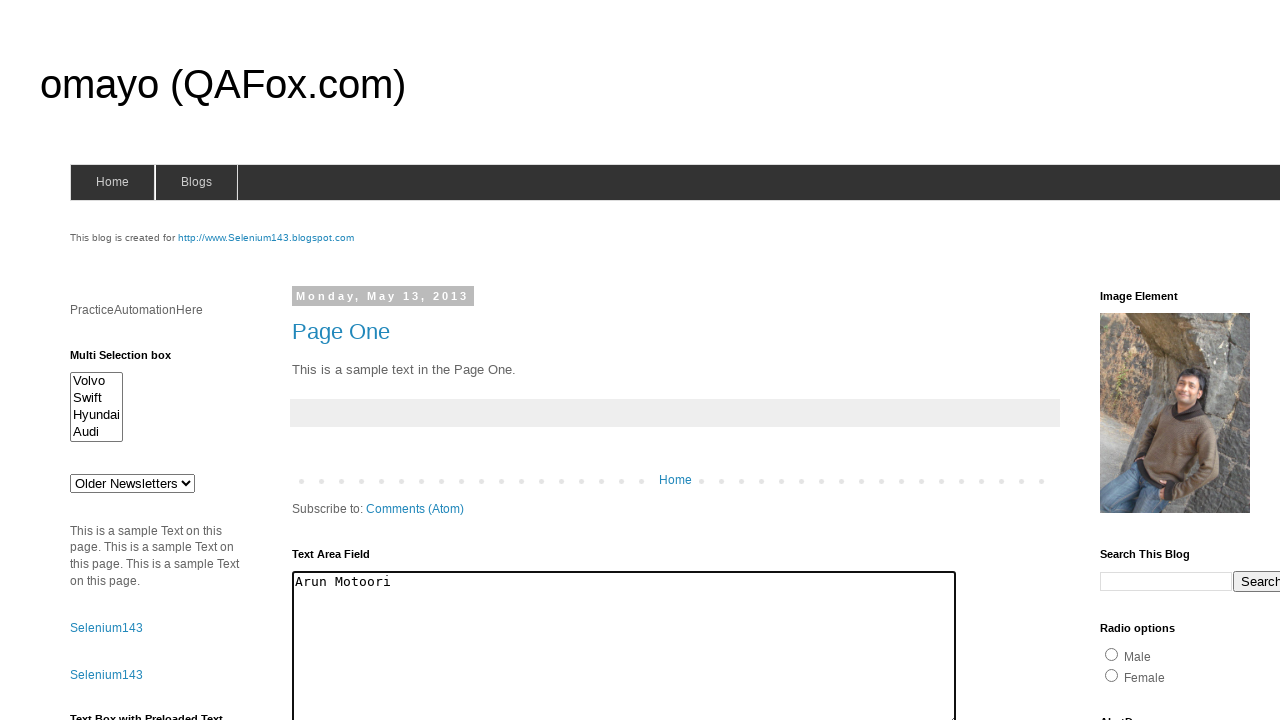

Waited 2 seconds to observe filled text
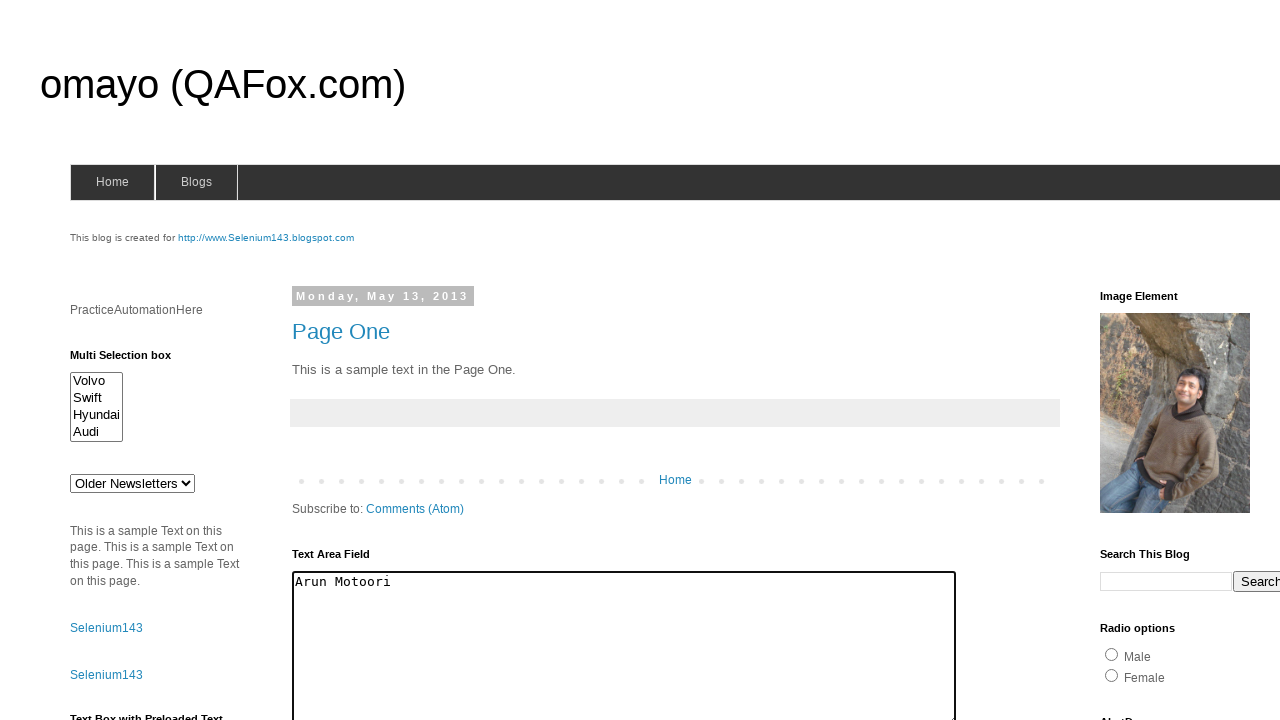

Refreshed the page to clear the text area
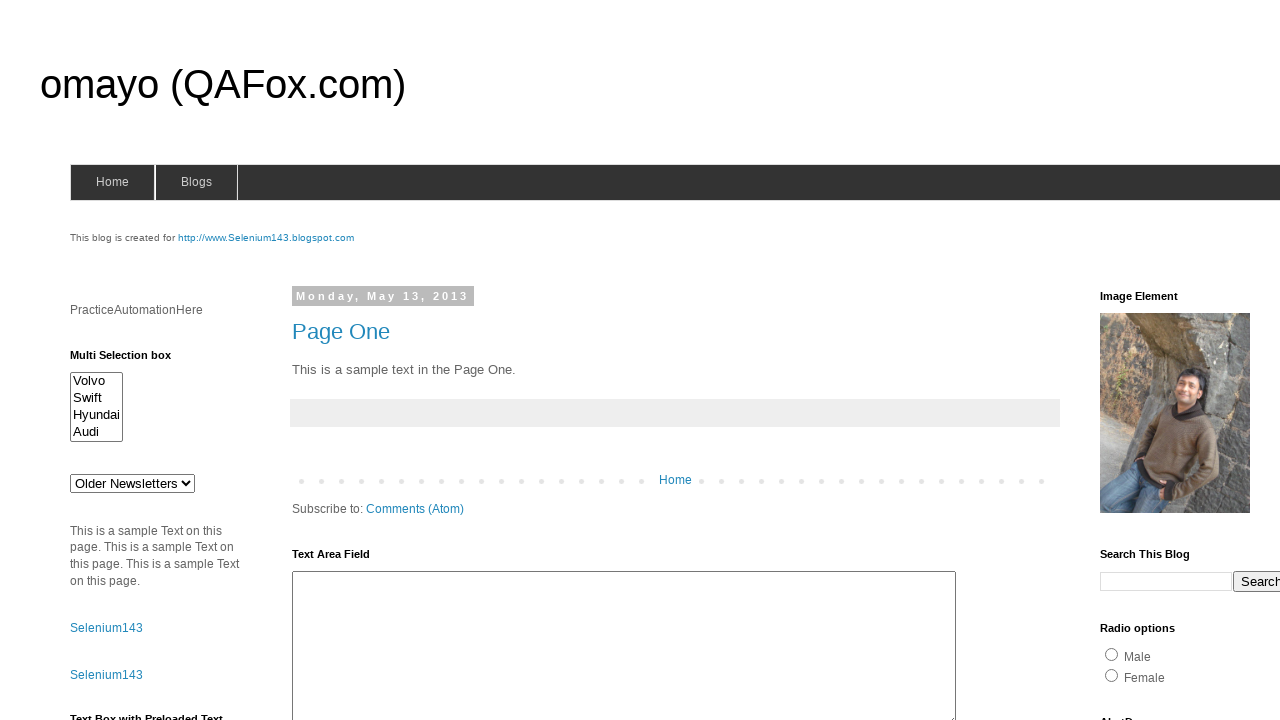

Verified text area field is present after page refresh
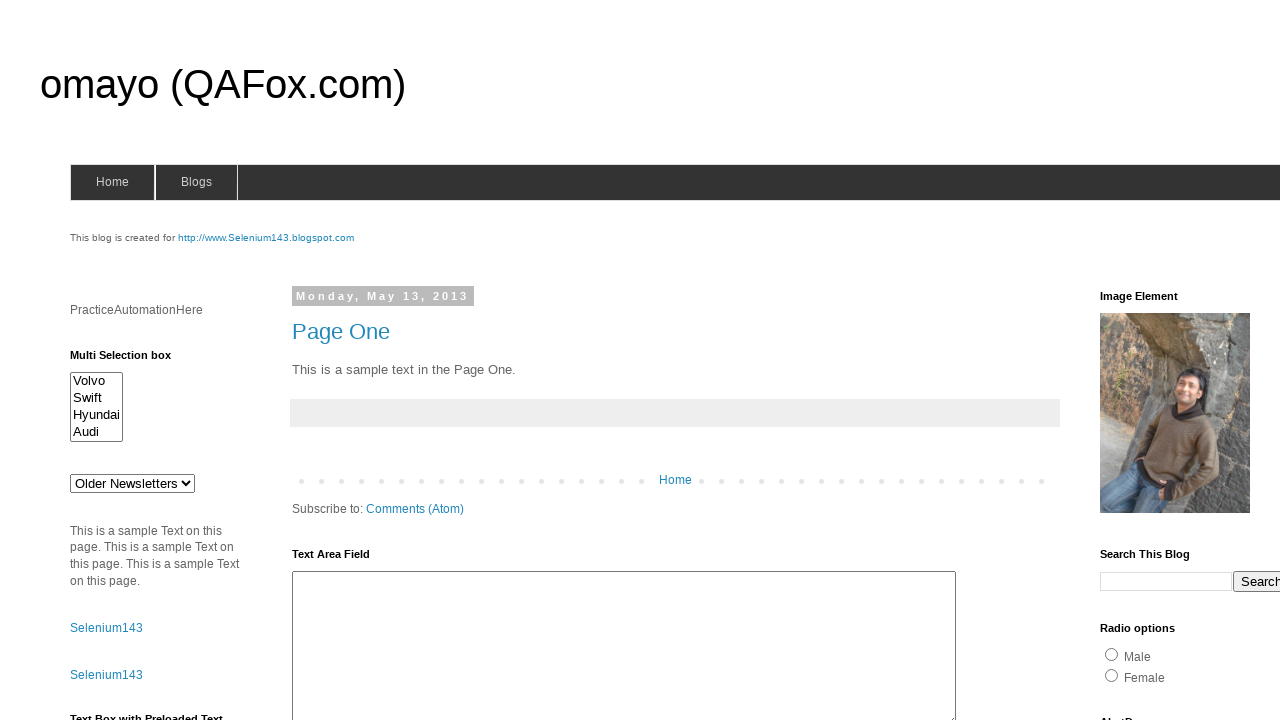

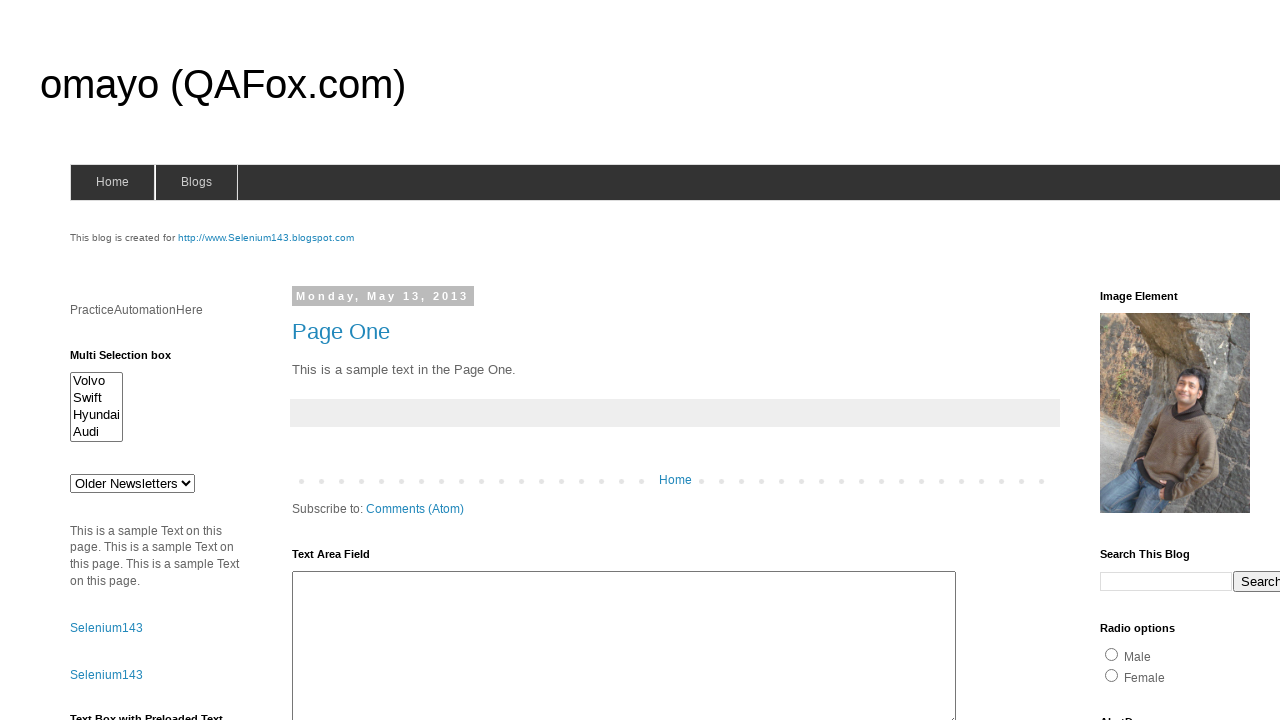